Tests selecting multiple non-consecutive items from a list by holding Ctrl/Cmd key and clicking on specific items randomly

Starting URL: https://automationfc.github.io/jquery-selectable/

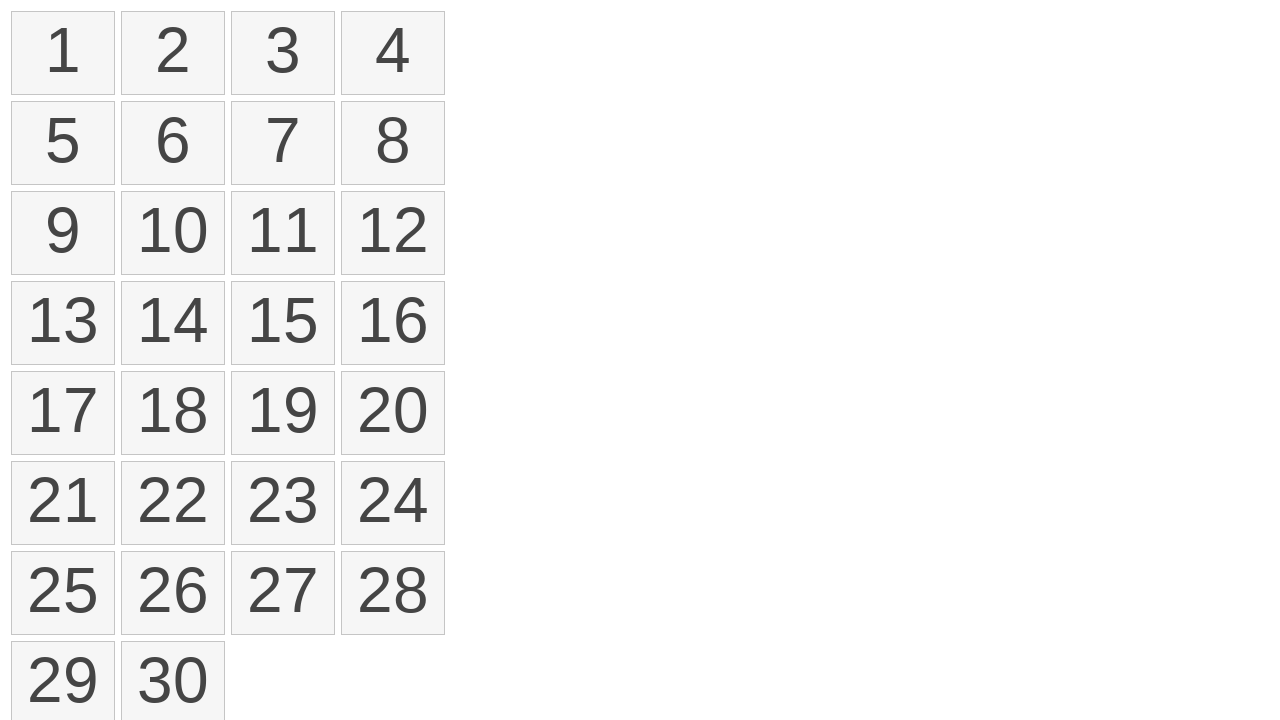

Navigated to jQuery Selectable test page
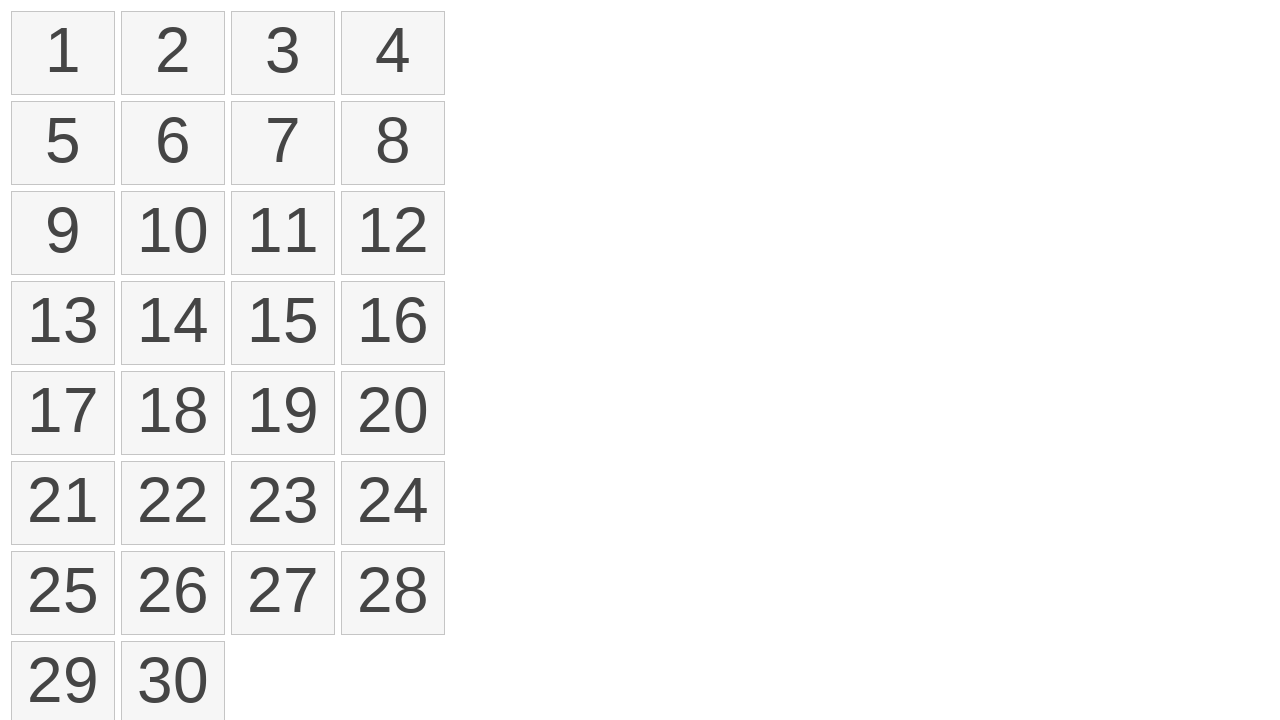

Determined modifier key: Meta
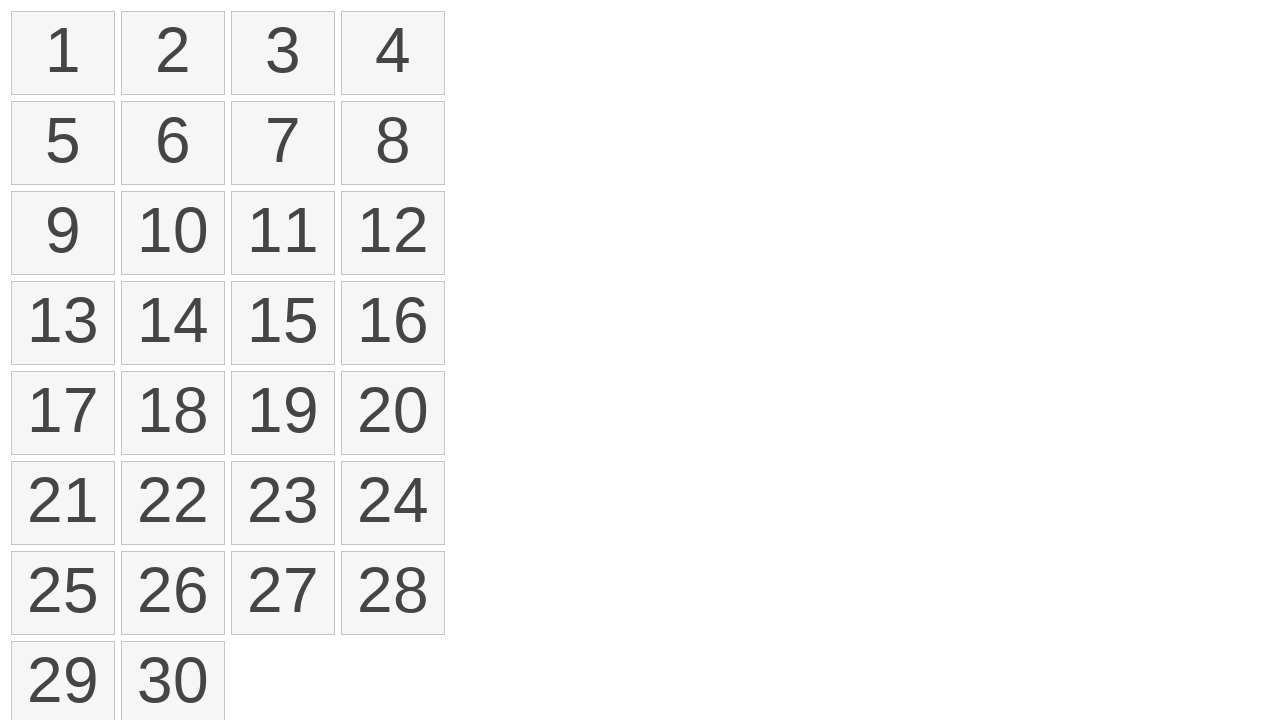

Located all selectable list items
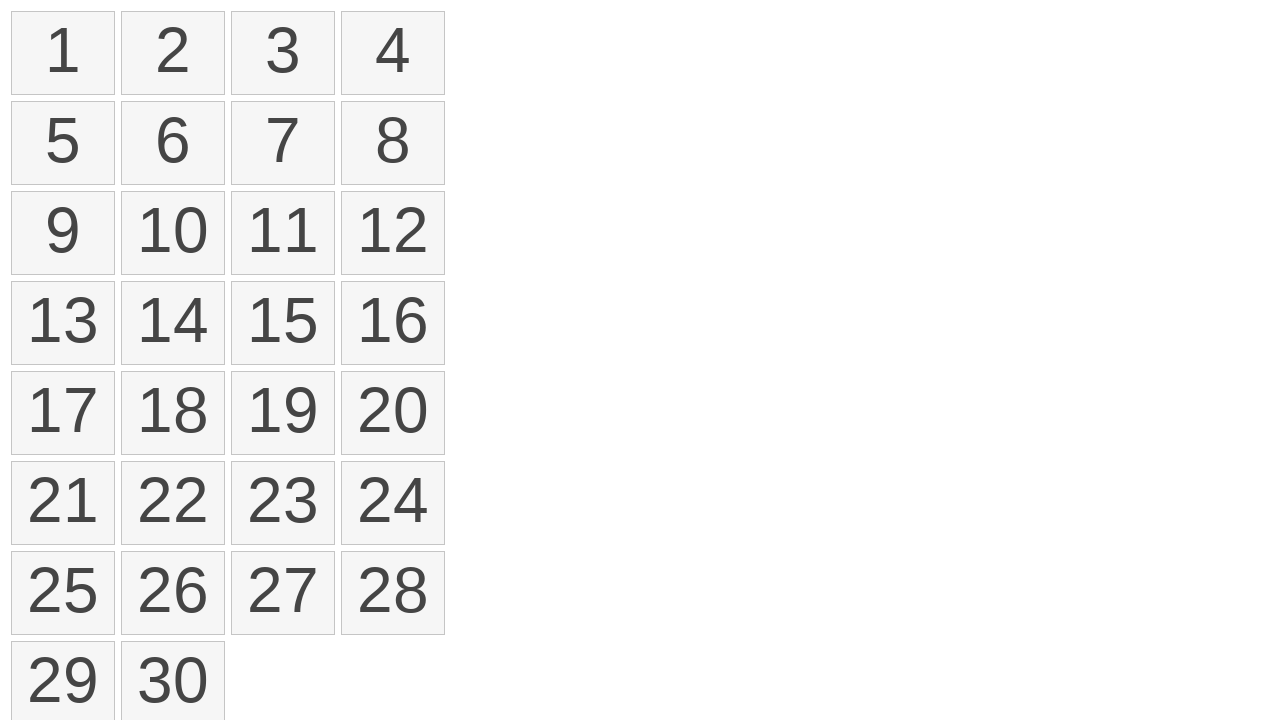

Pressed and held Meta key
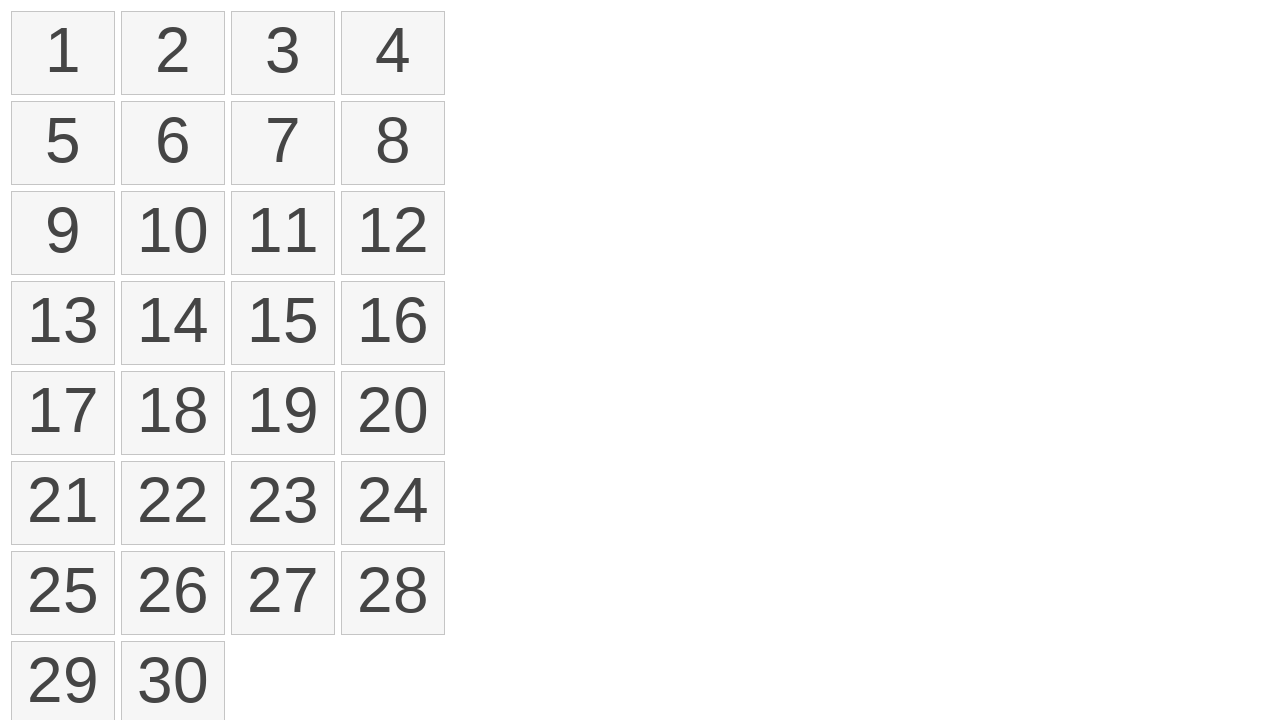

Clicked item at index 0 while holding modifier key at (63, 53) on ol#selectable>li >> nth=0
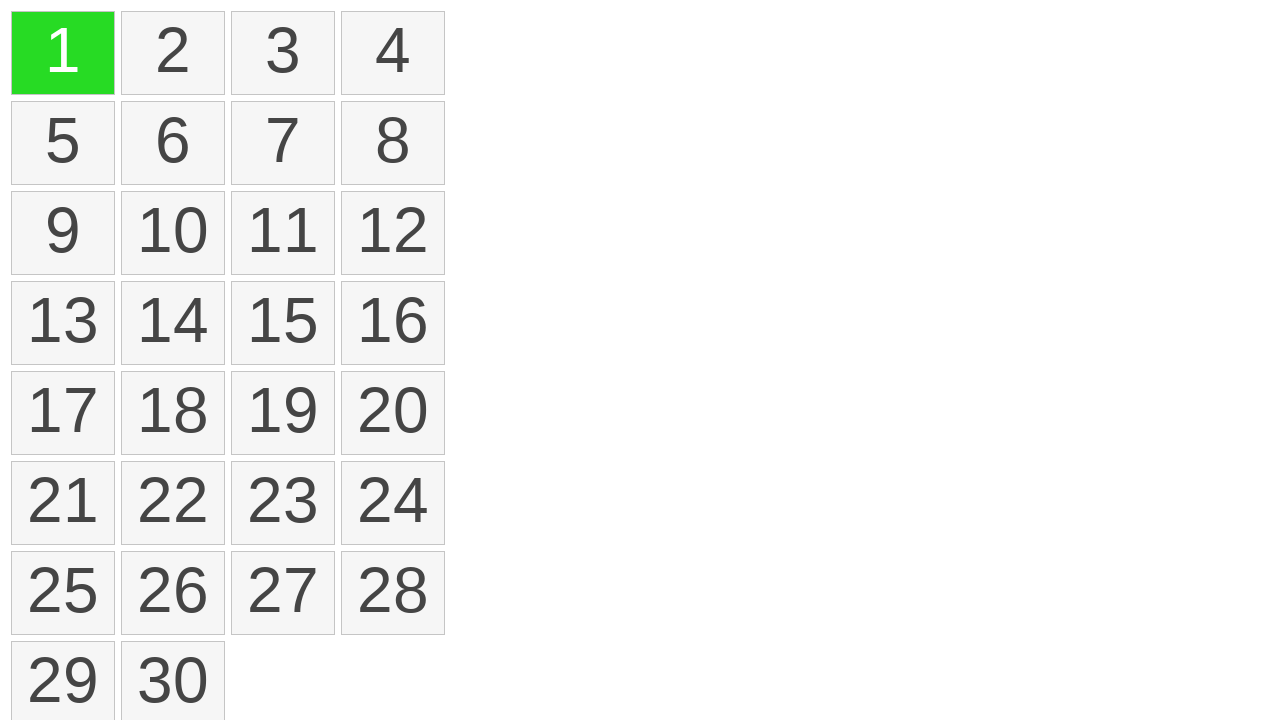

Clicked item at index 4 while holding modifier key at (63, 143) on ol#selectable>li >> nth=4
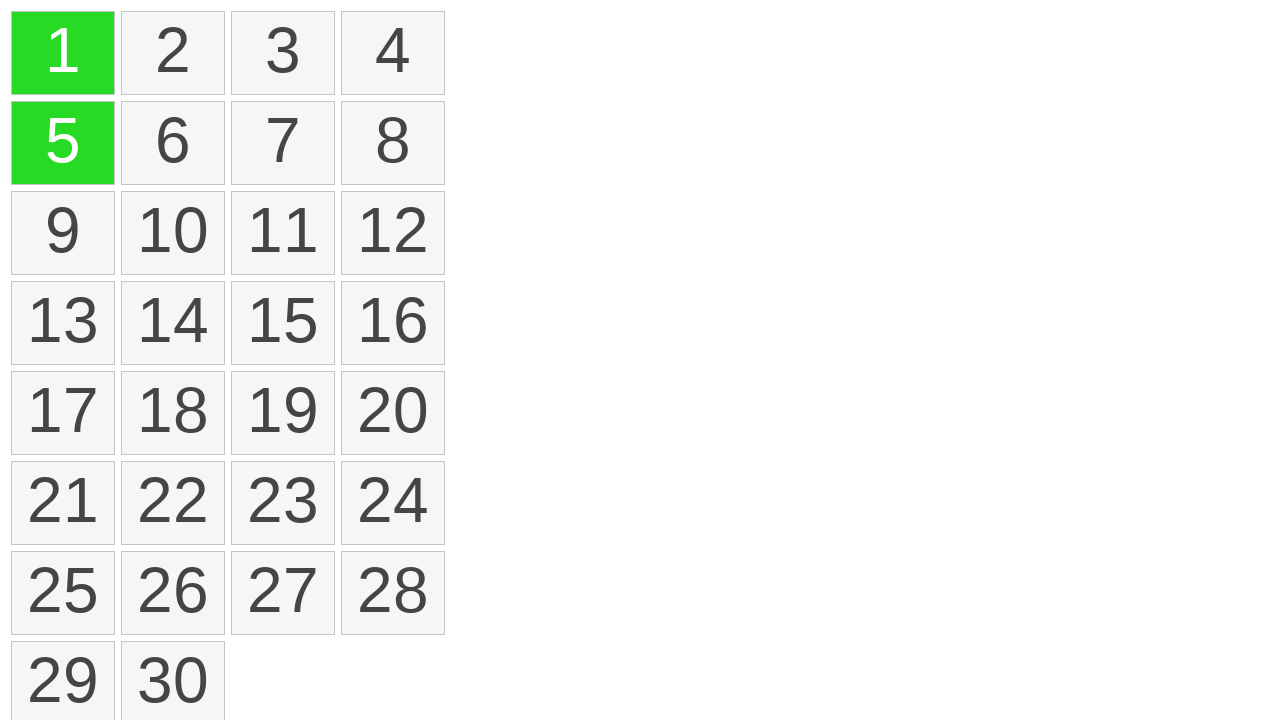

Clicked item at index 7 while holding modifier key at (393, 143) on ol#selectable>li >> nth=7
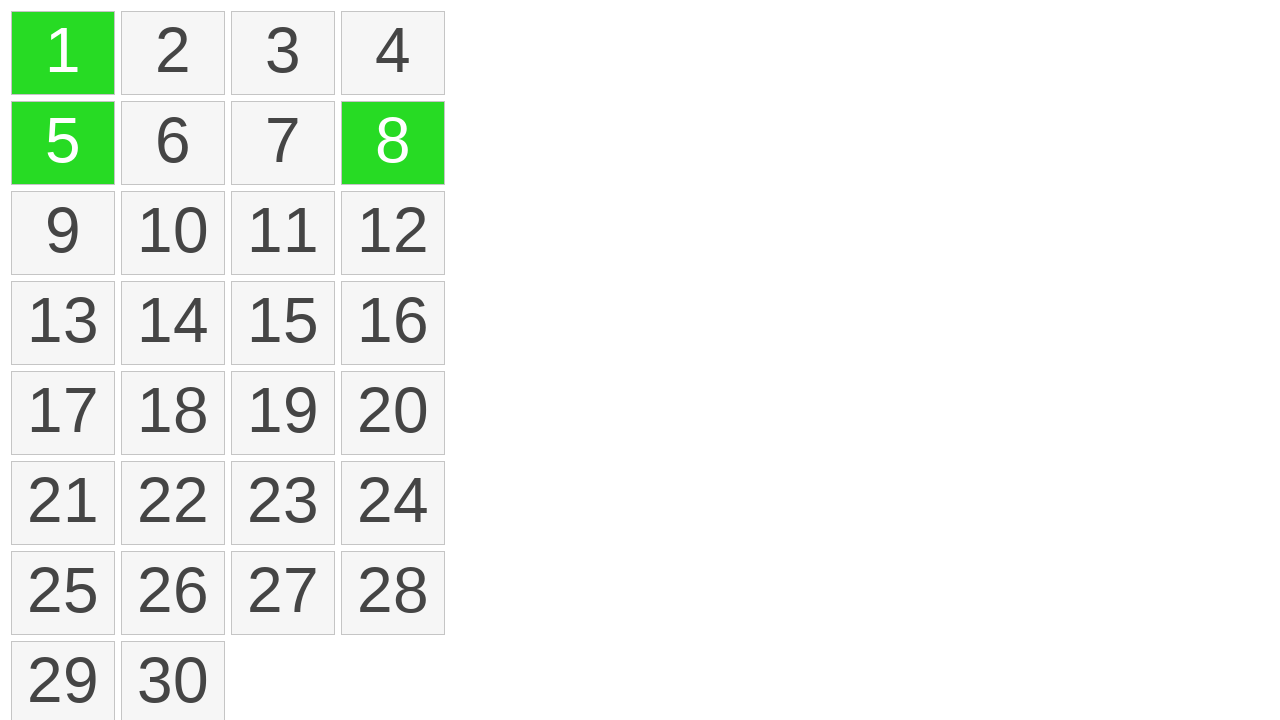

Clicked item at index 8 while holding modifier key at (63, 233) on ol#selectable>li >> nth=8
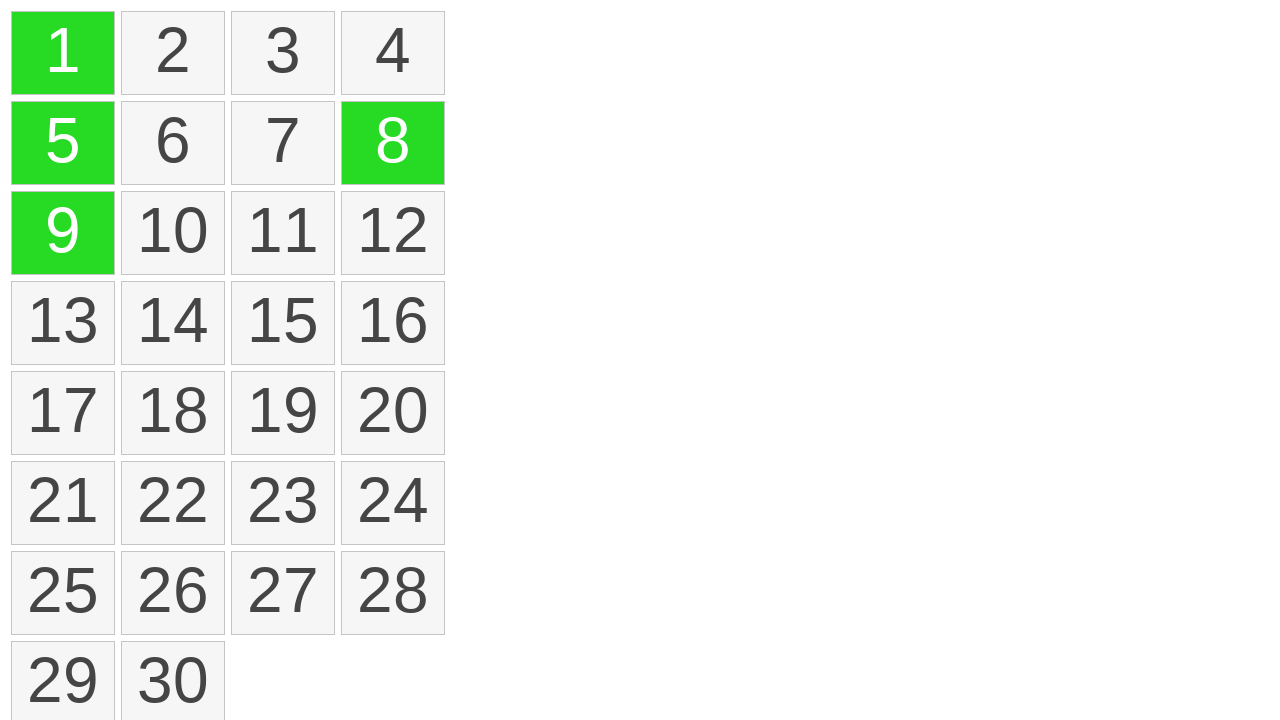

Clicked item at index 11 while holding modifier key at (393, 233) on ol#selectable>li >> nth=11
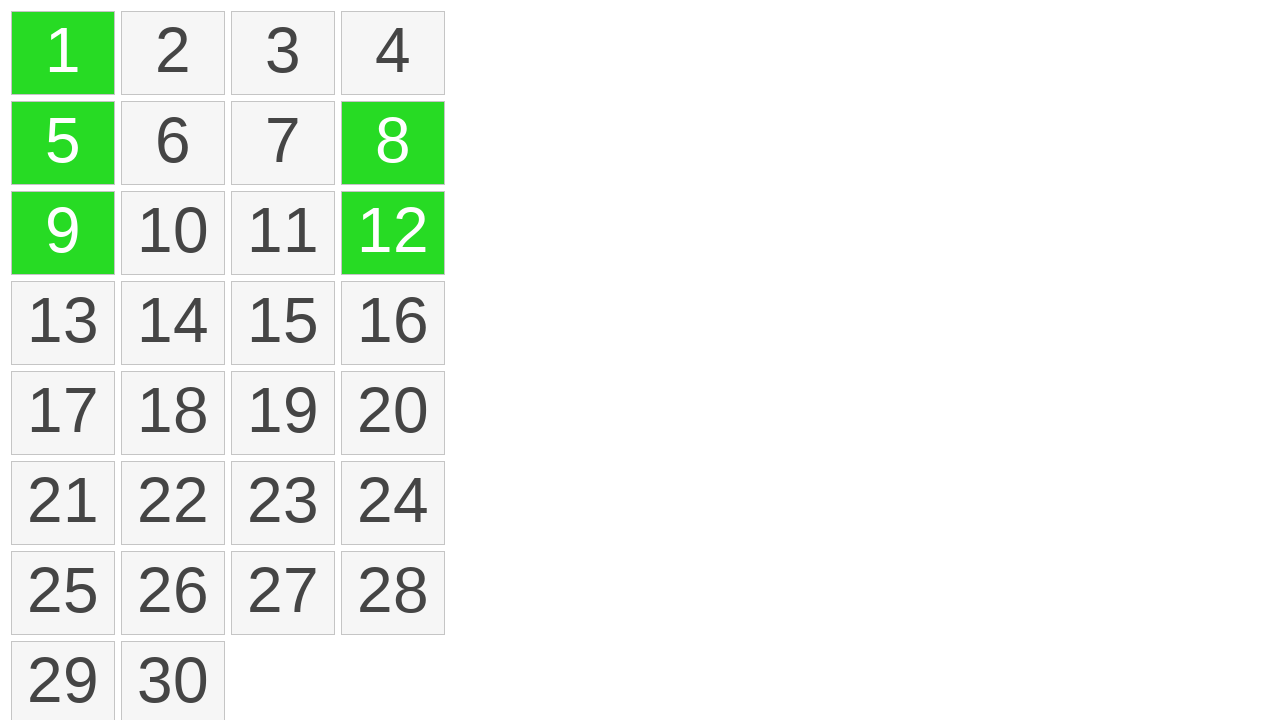

Released Meta key
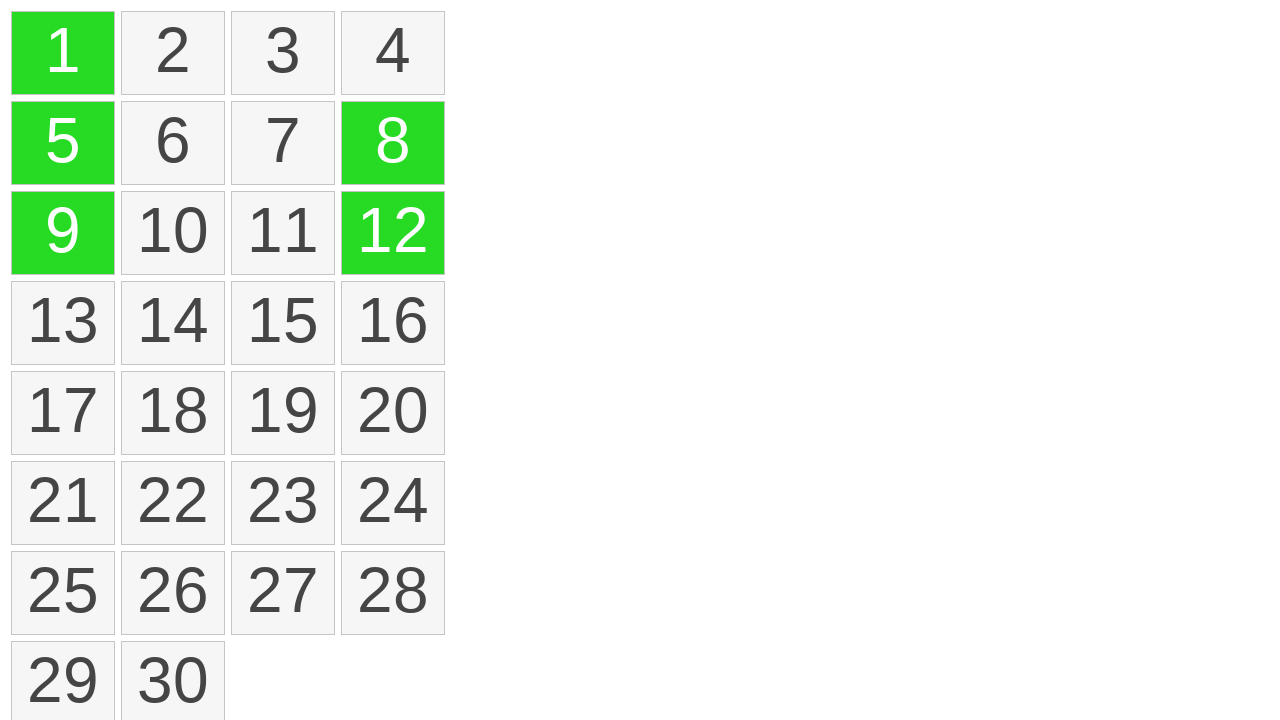

Located all selected items
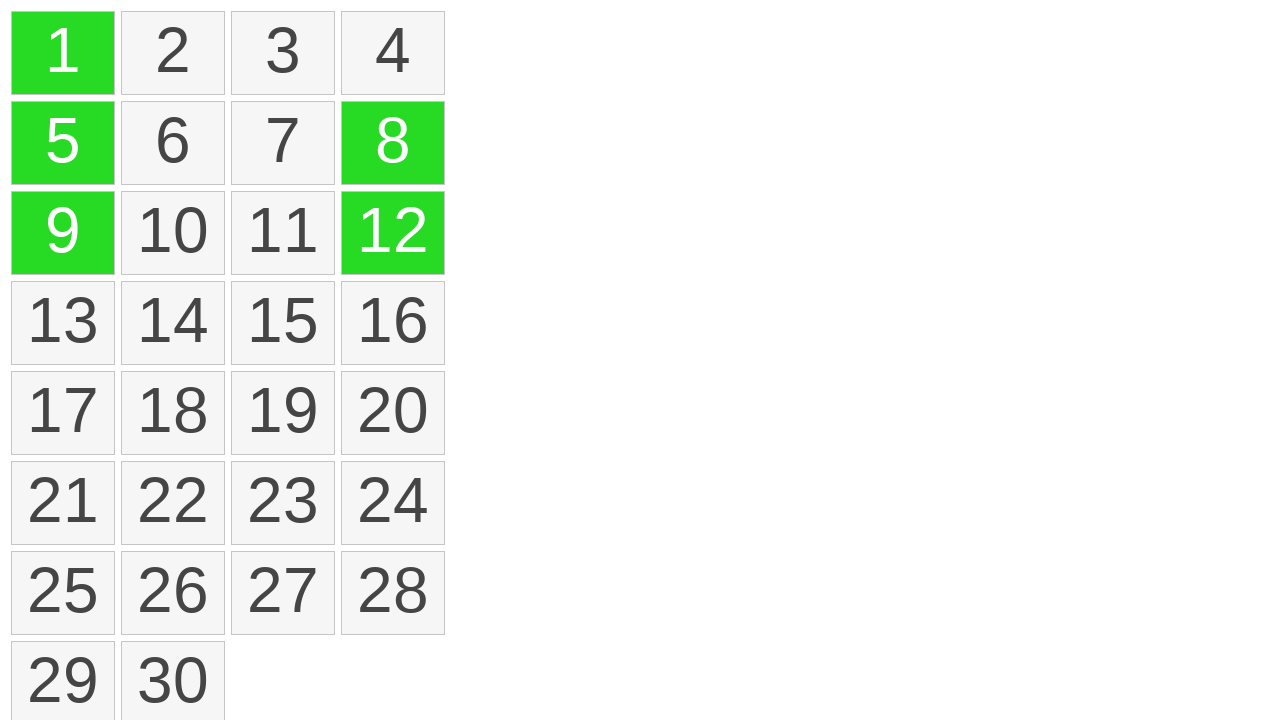

Verified that exactly 5 items are selected
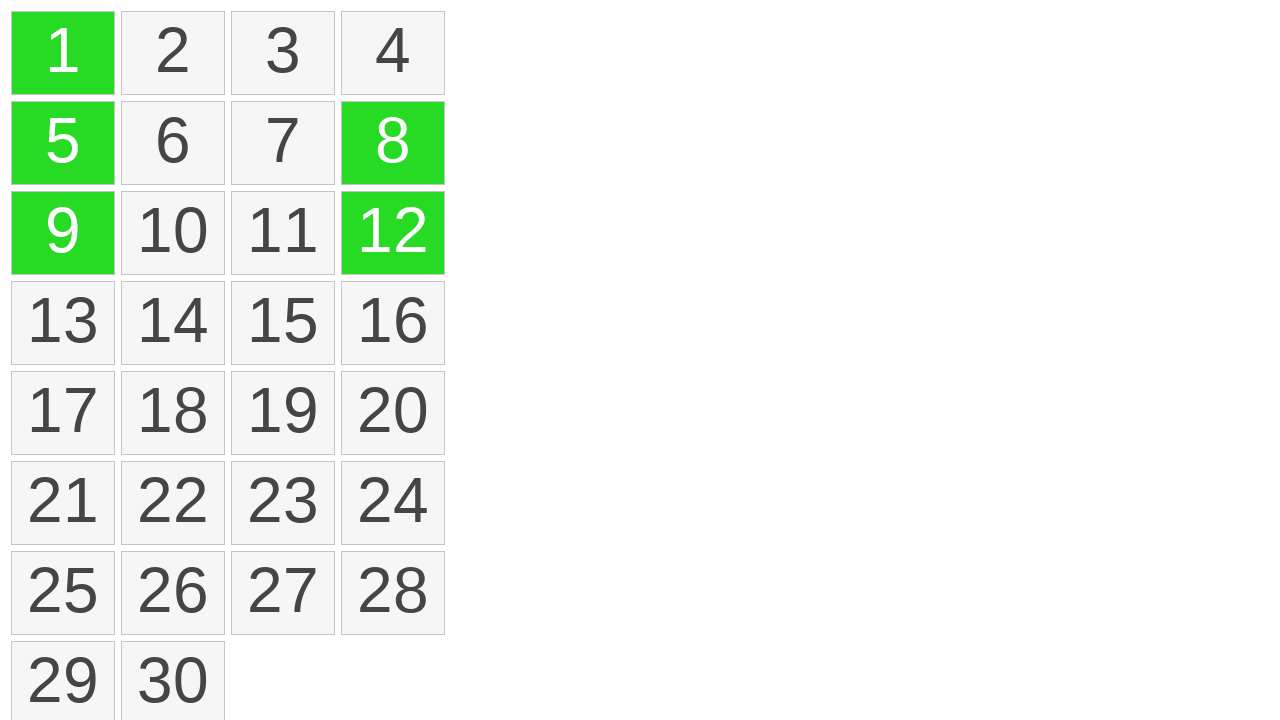

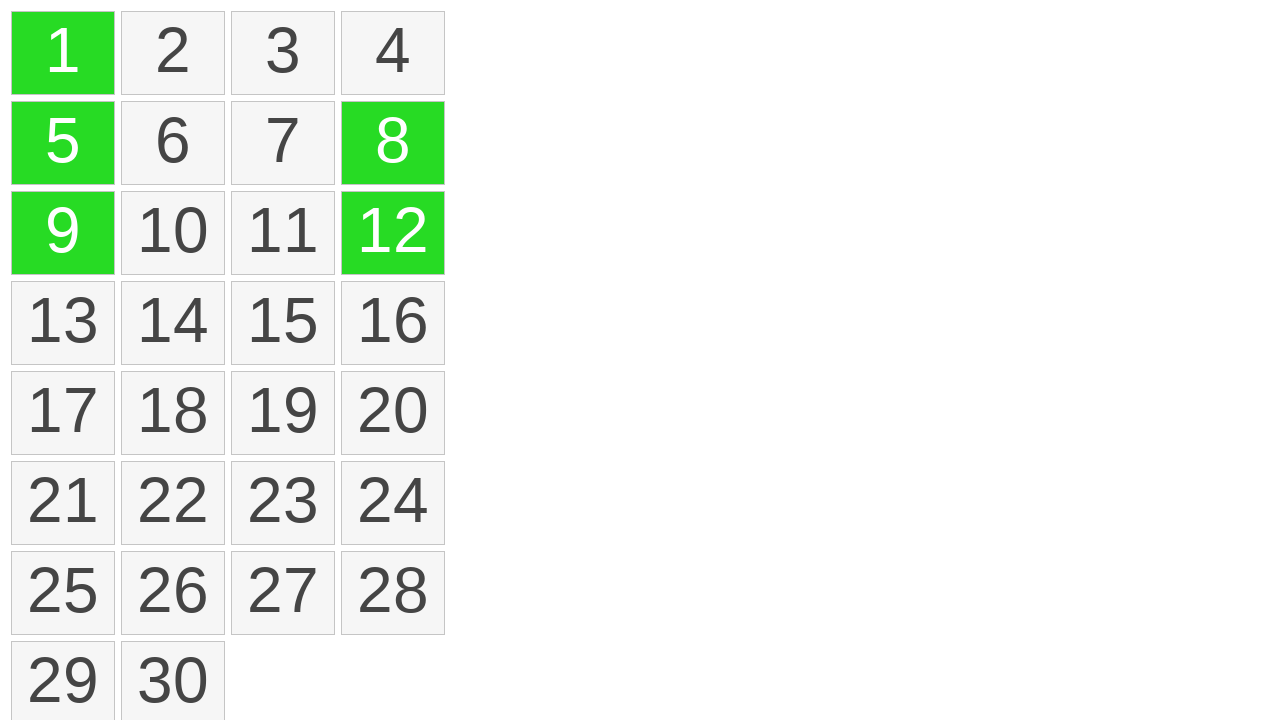